Navigates to the Selenium website and scrolls to the "News" heading section using JavaScript scroll into view functionality

Starting URL: https://www.selenium.dev/

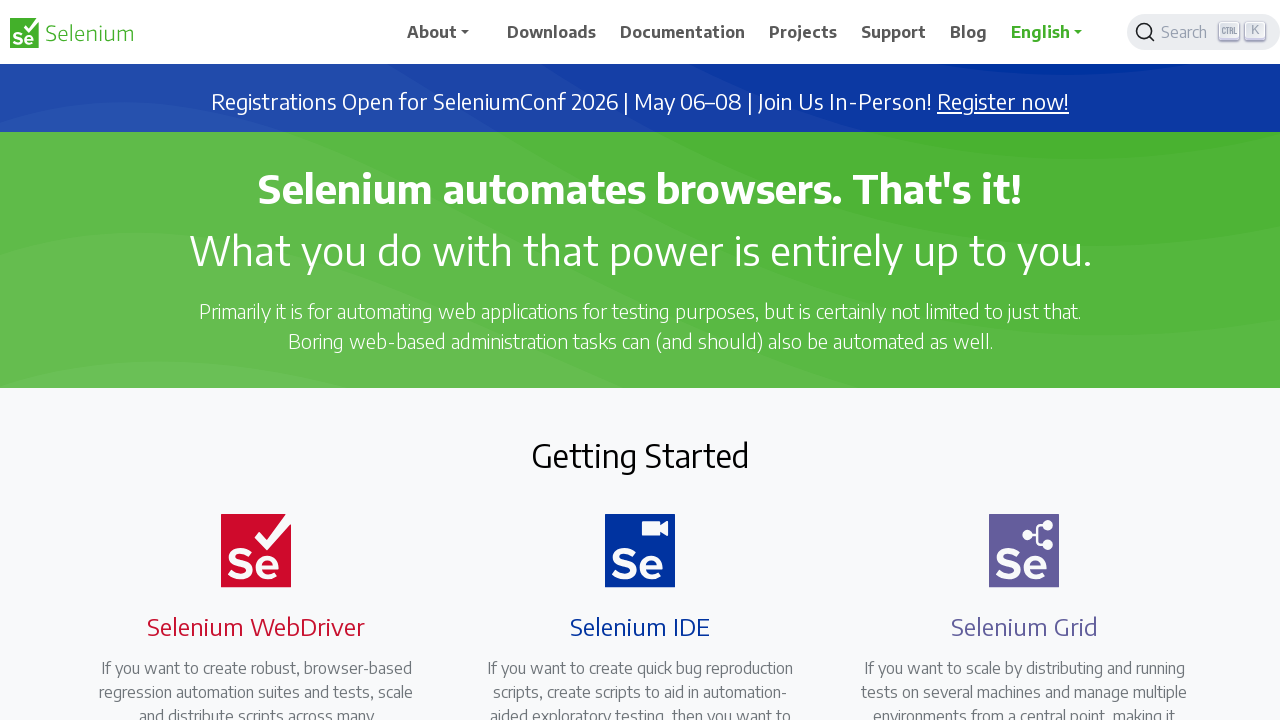

Located the News heading element using XPath selector
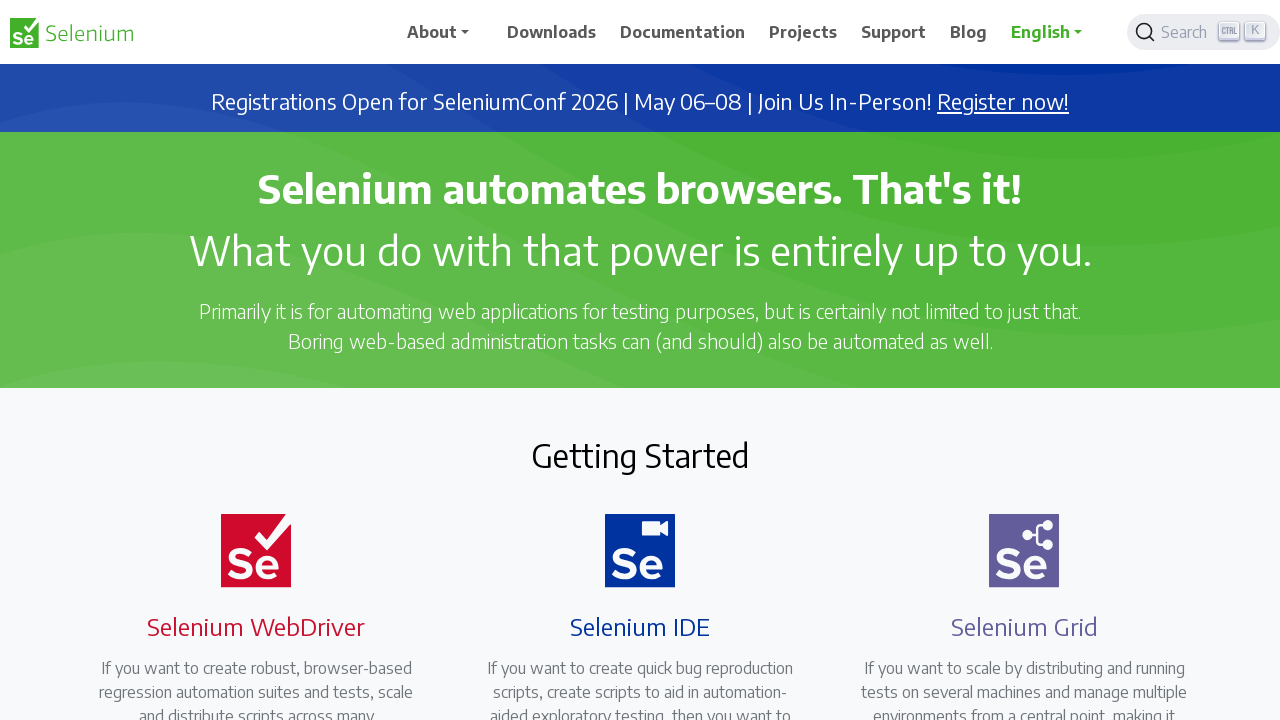

Scrolled the News heading into view using scroll_into_view_if_needed()
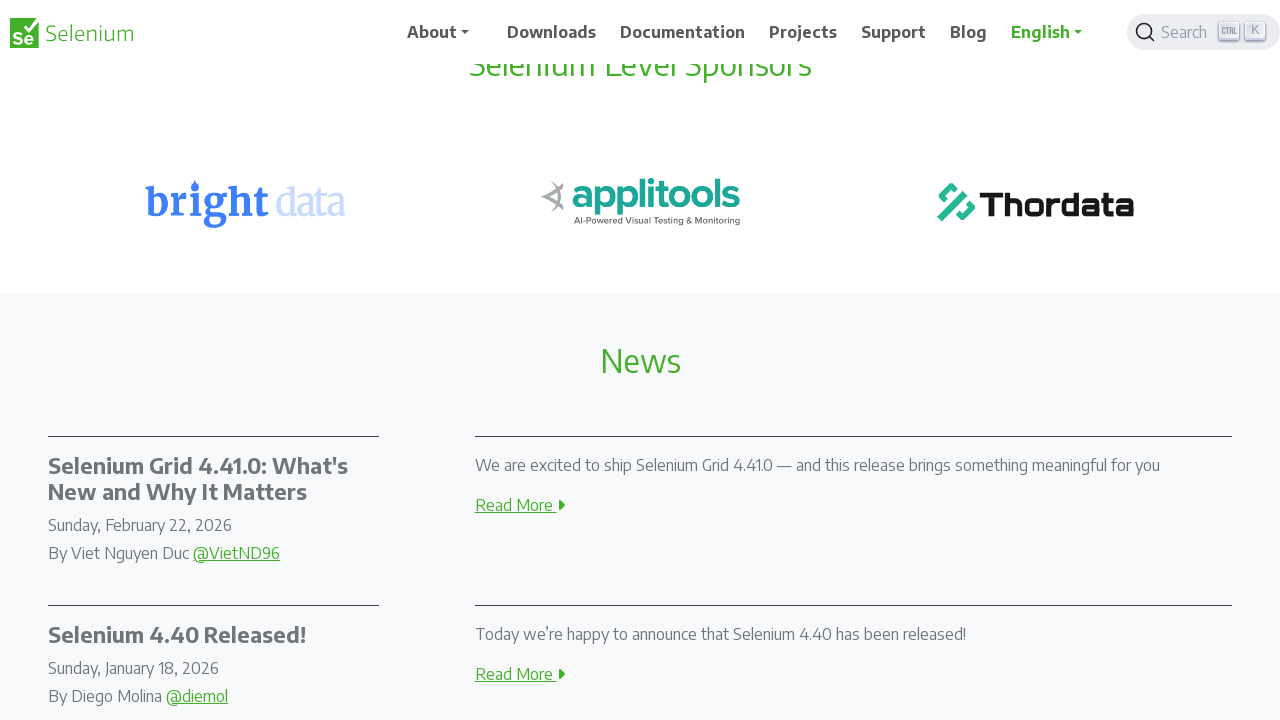

Verified that the News heading is visible after scrolling
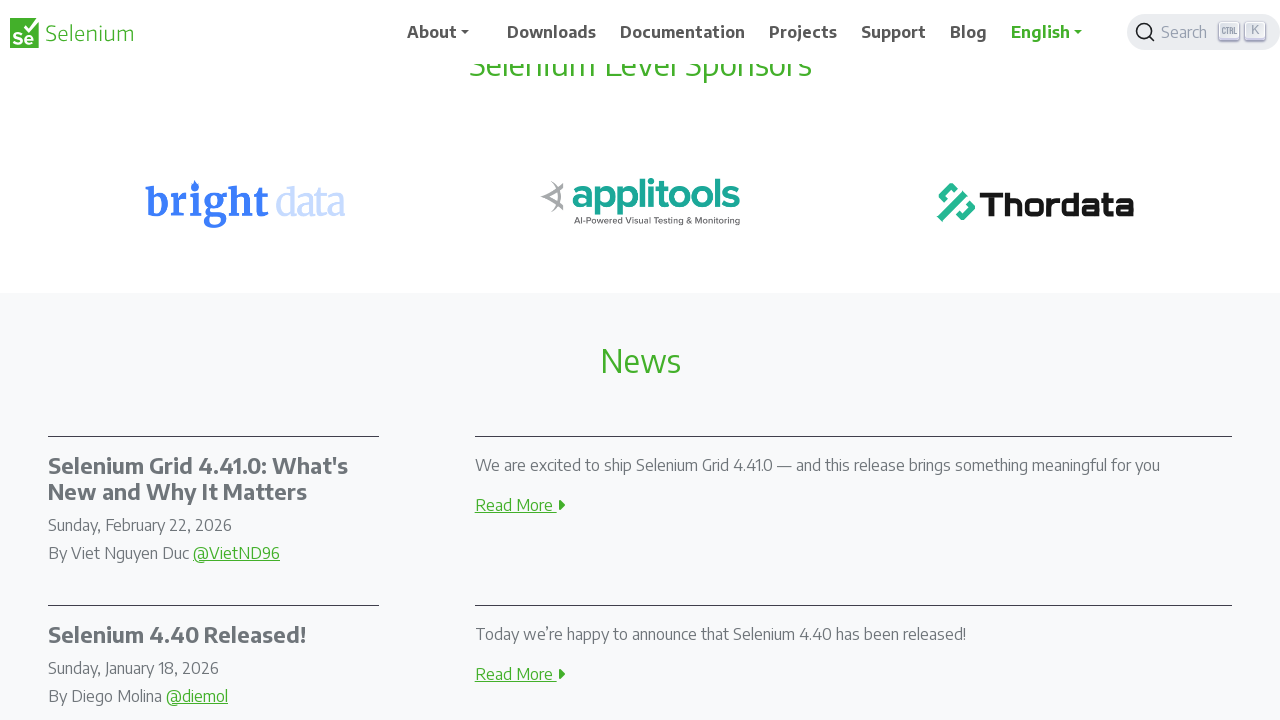

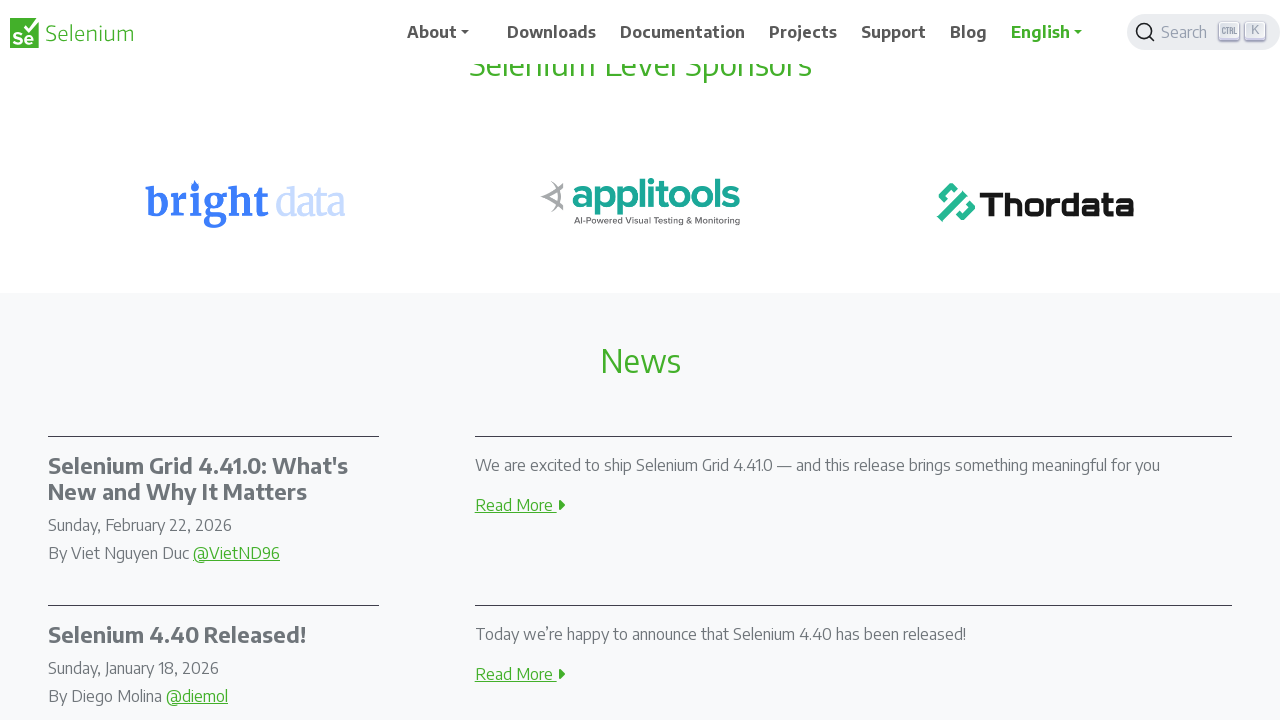